Performs mouse hover action to reveal hidden content menu

Starting URL: https://rahulshettyacademy.com/AutomationPractice/

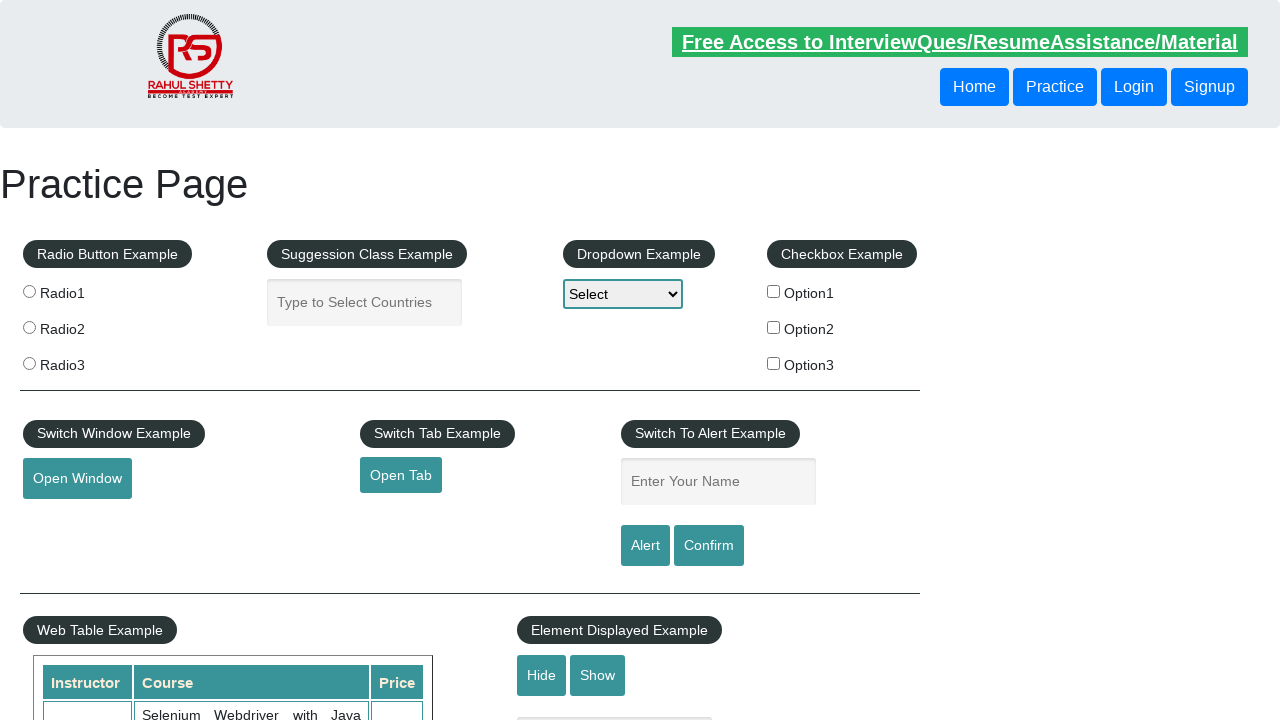

Hovered over mouse hover element to reveal hidden content menu at (83, 361) on #mousehover
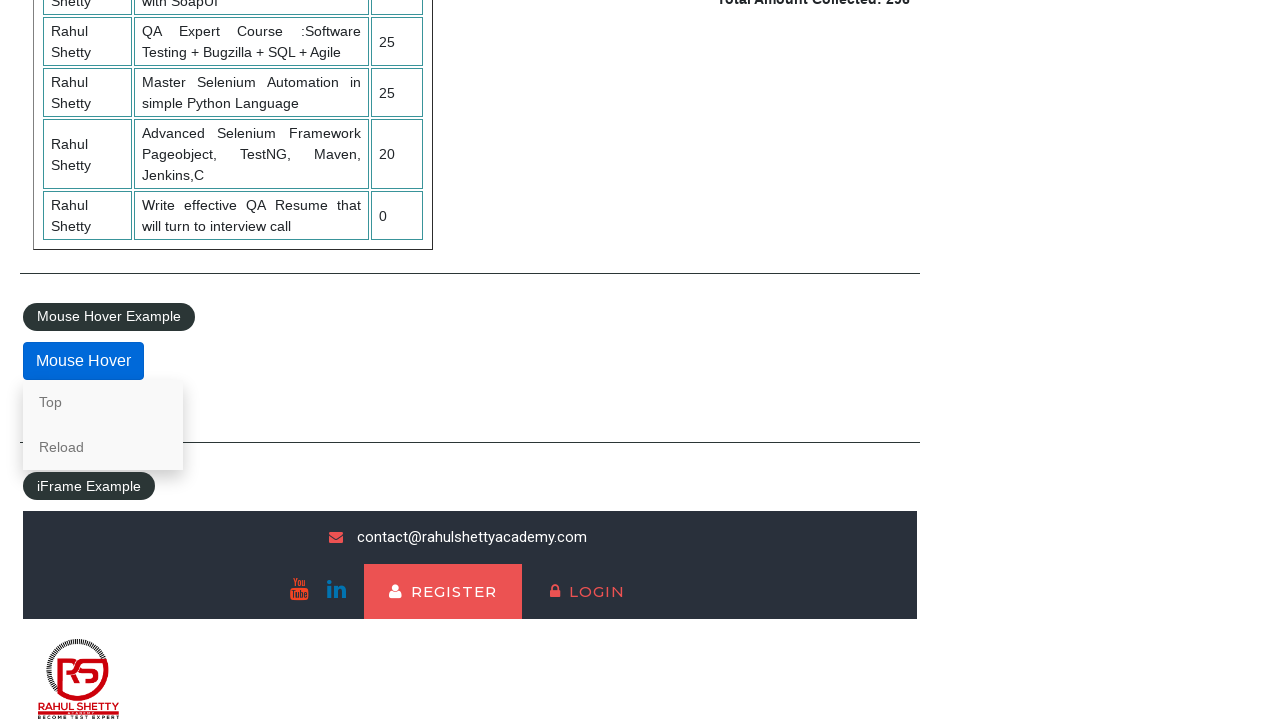

Hover content menu became visible
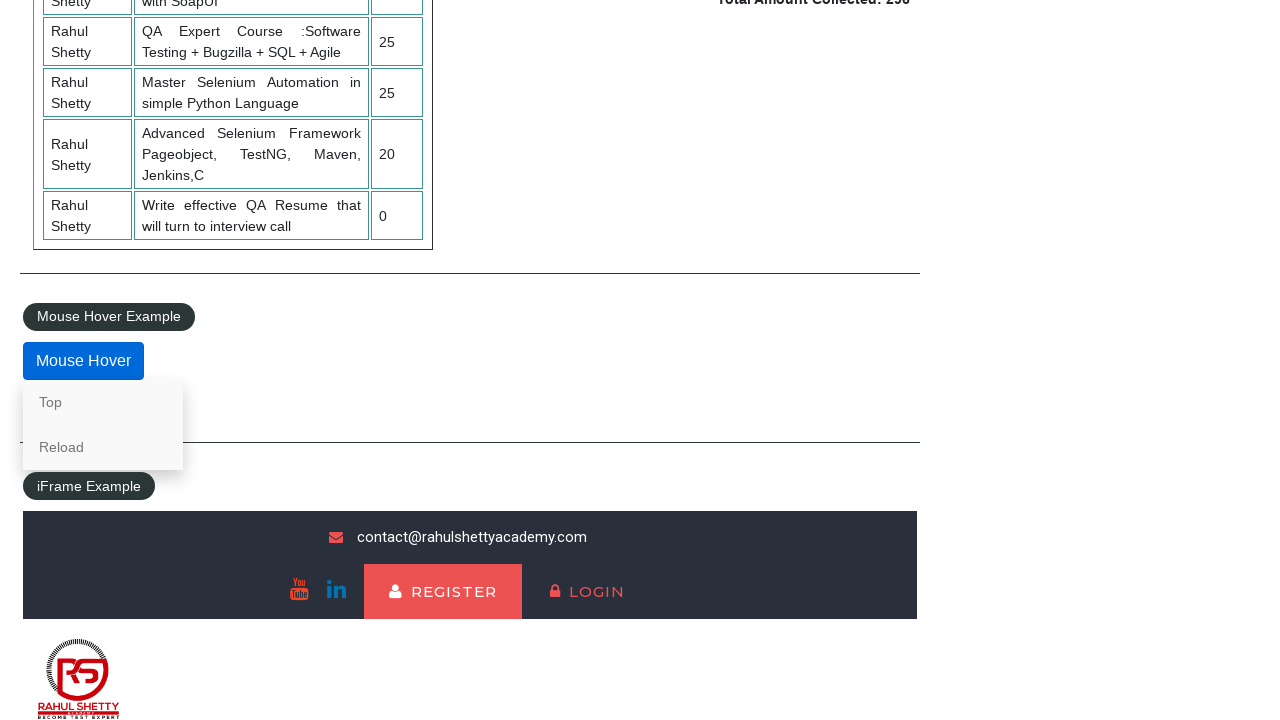

Retrieved text content from hover menu
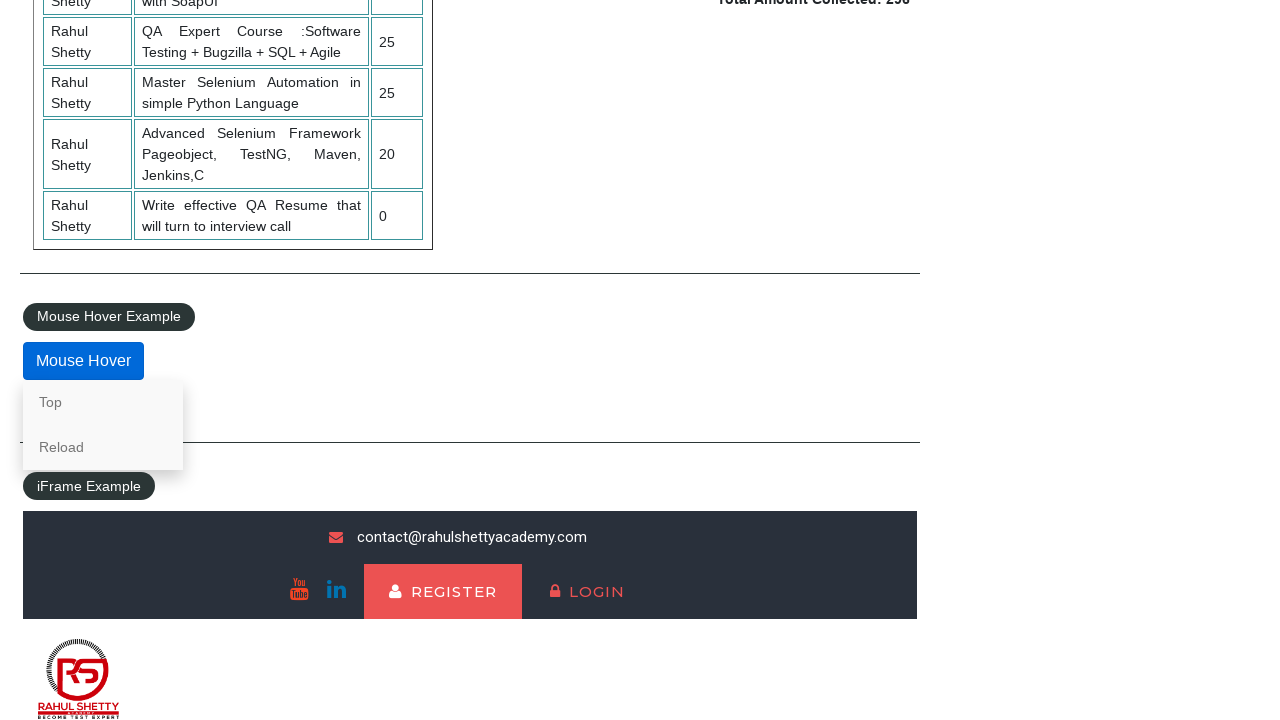

Verified 'Top' option is present in hover menu
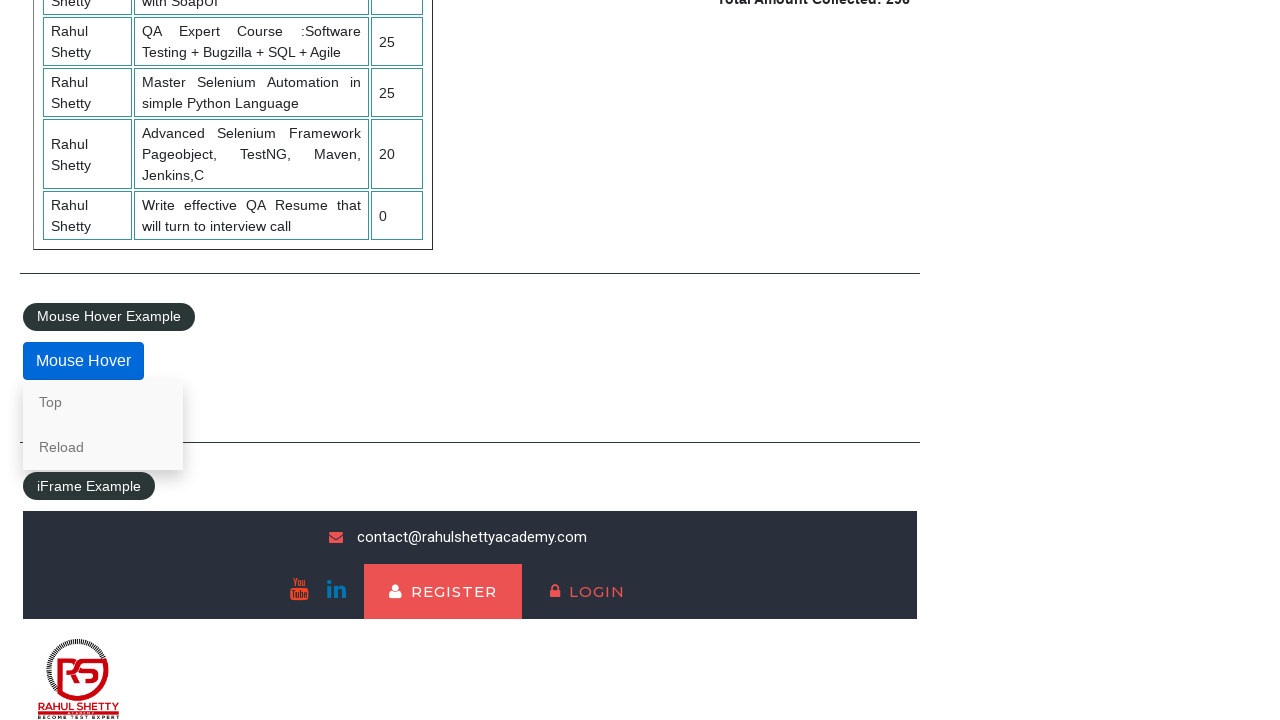

Verified 'Reload' option is present in hover menu
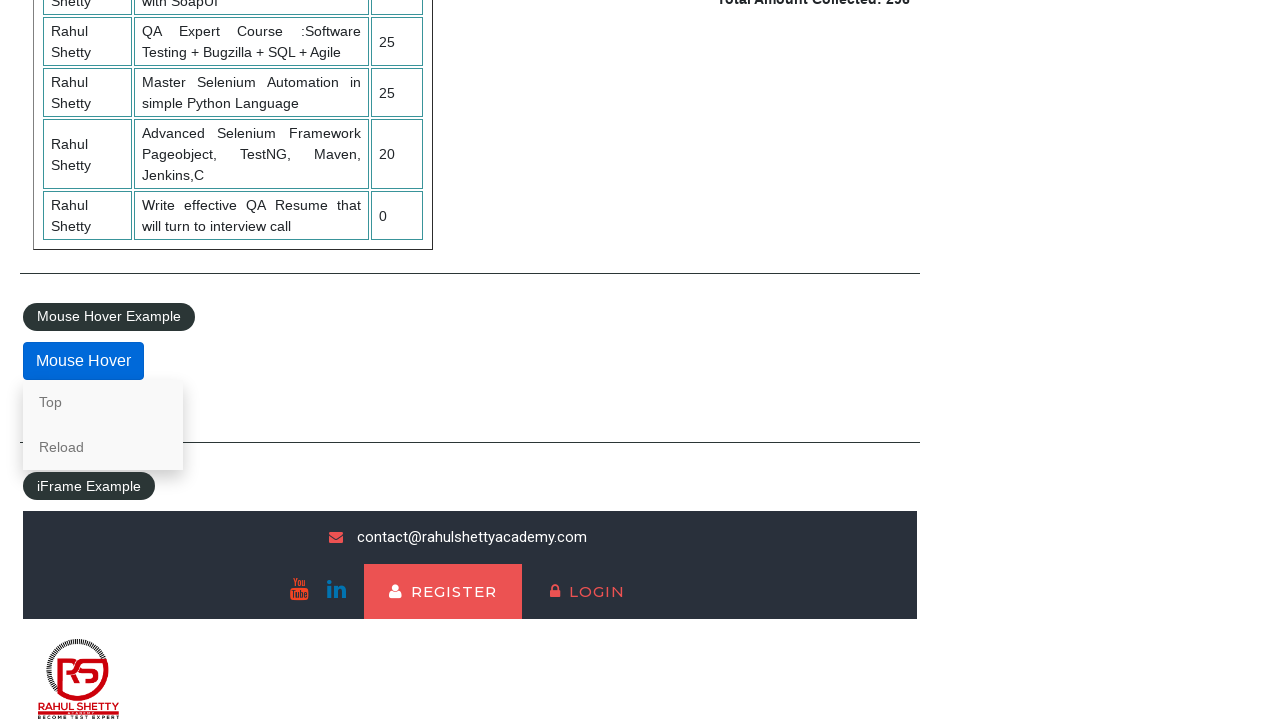

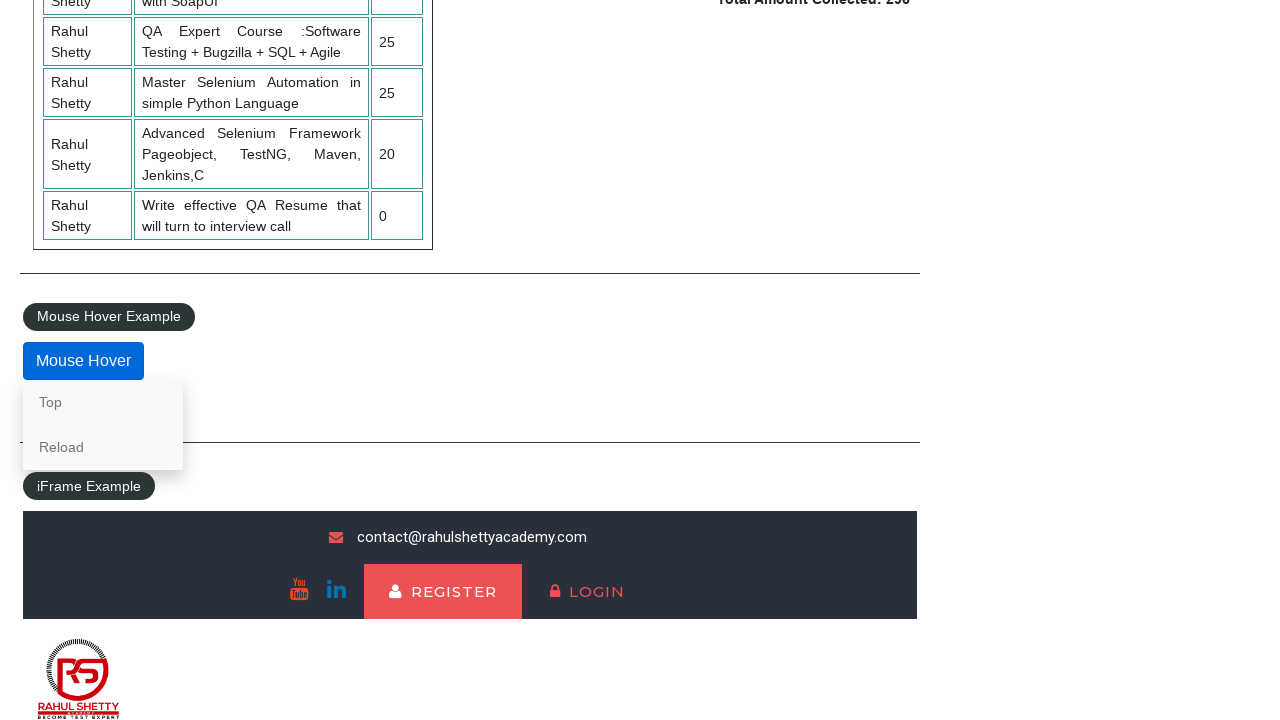